Tests the minimize button functionality in a chat box to minimize the chat window

Starting URL: https://prod.buerokratt.ee

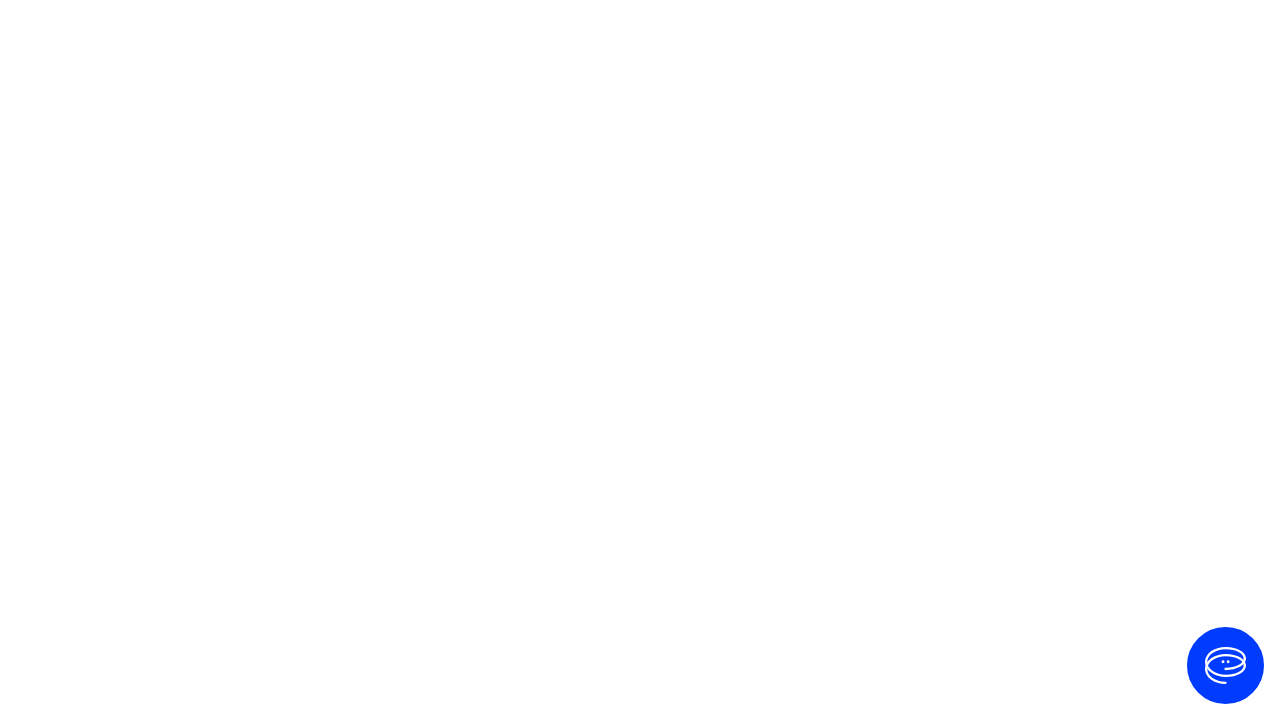

Clicked 'Ava vestlus' button to open chat at (1226, 666) on internal:label="Ava vestlus"i
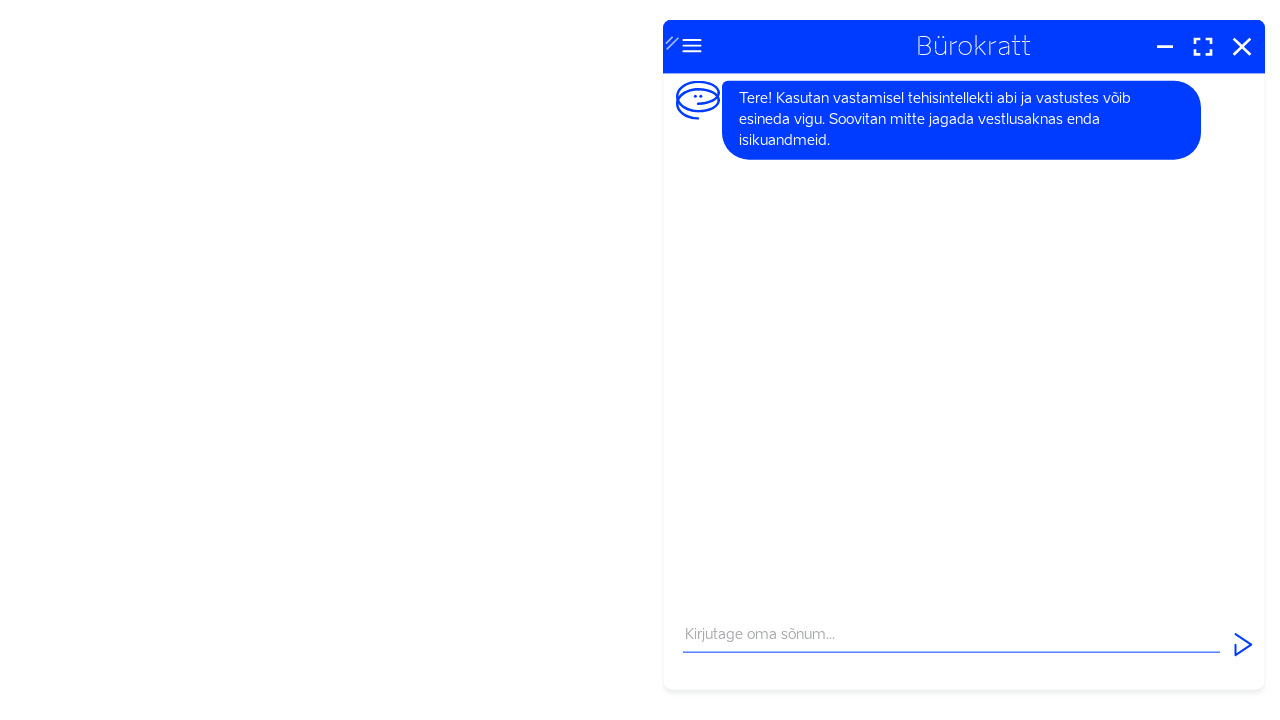

Located minimize button
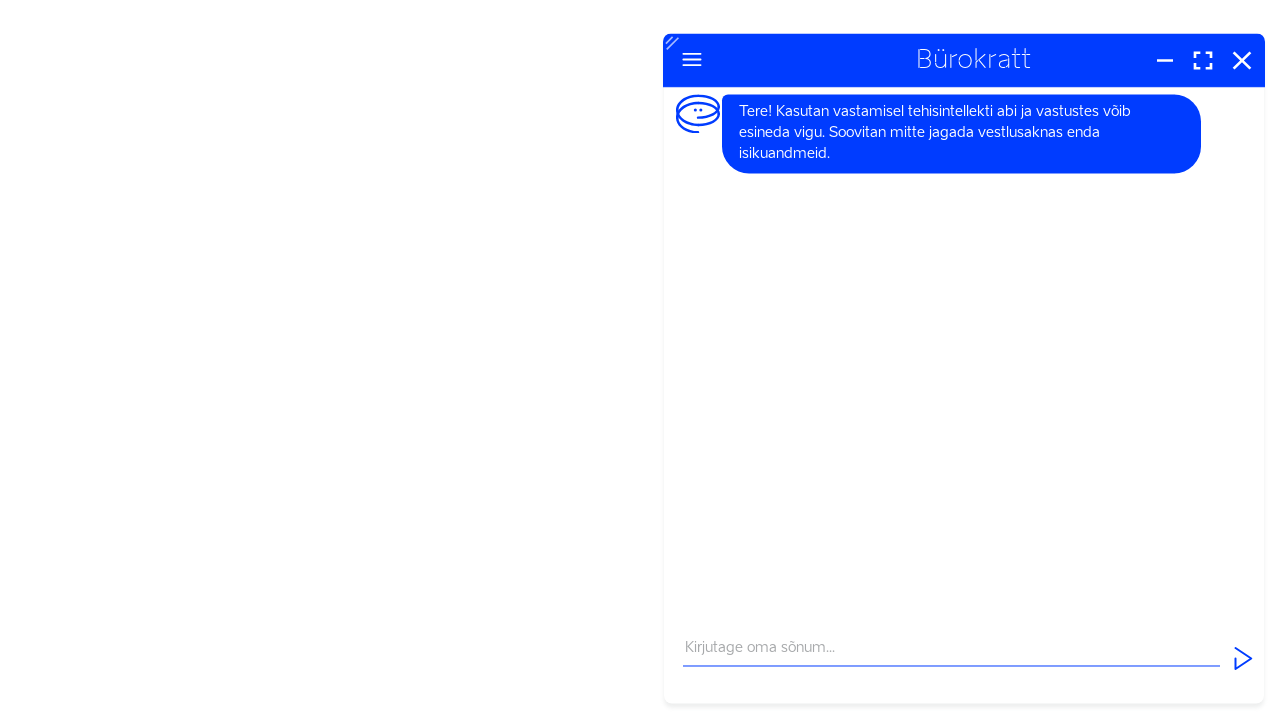

Clicked minimize button to minimize chat box at (1165, 60) on internal:label="Minimeeri"i
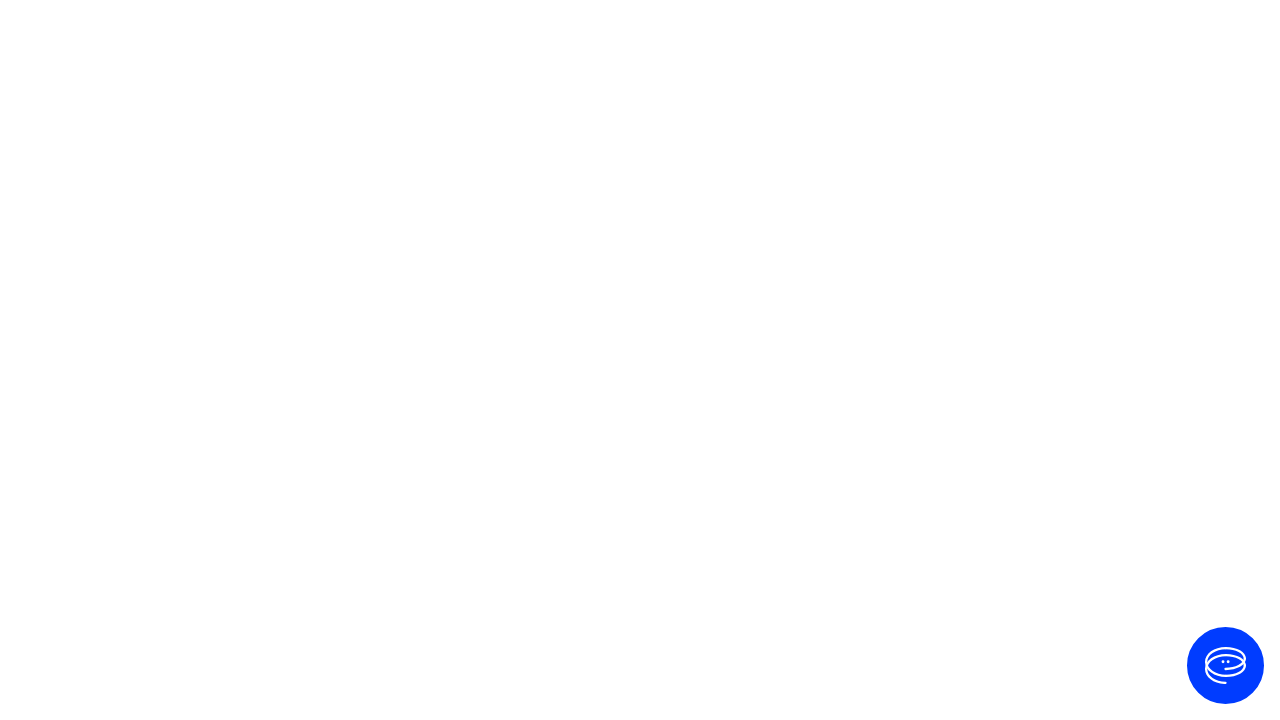

Verified chat content is hidden after minimization
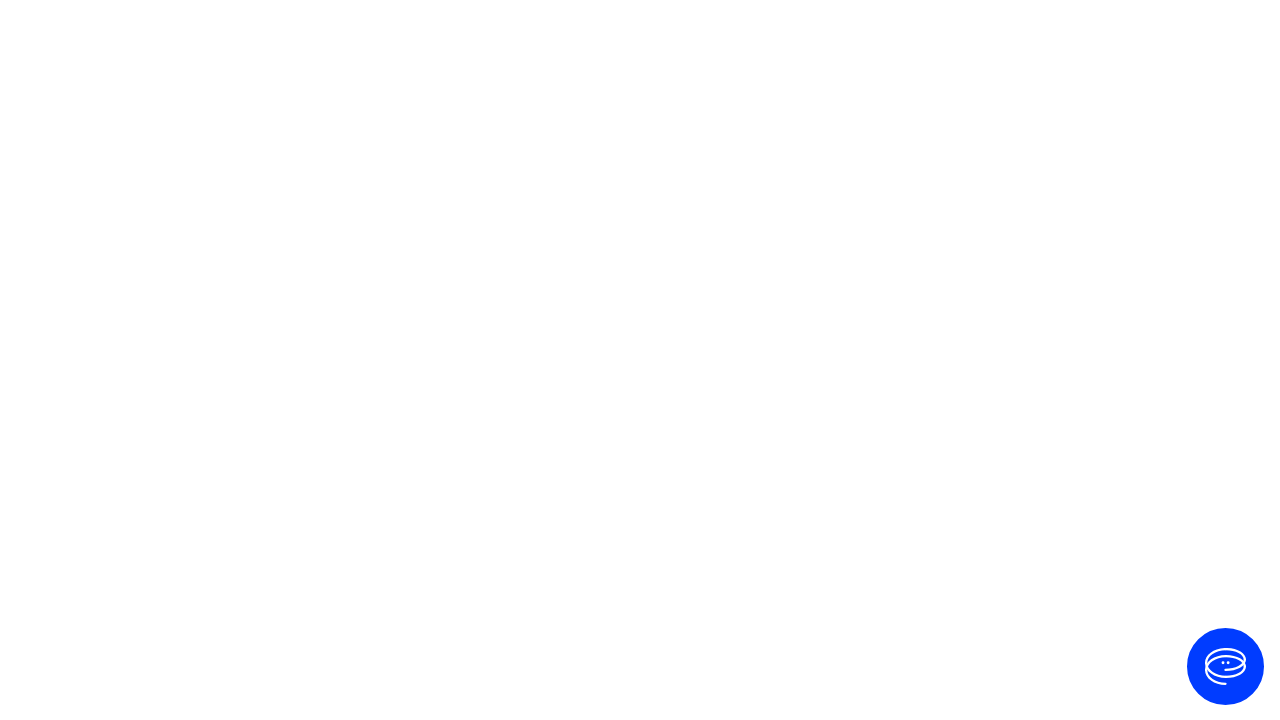

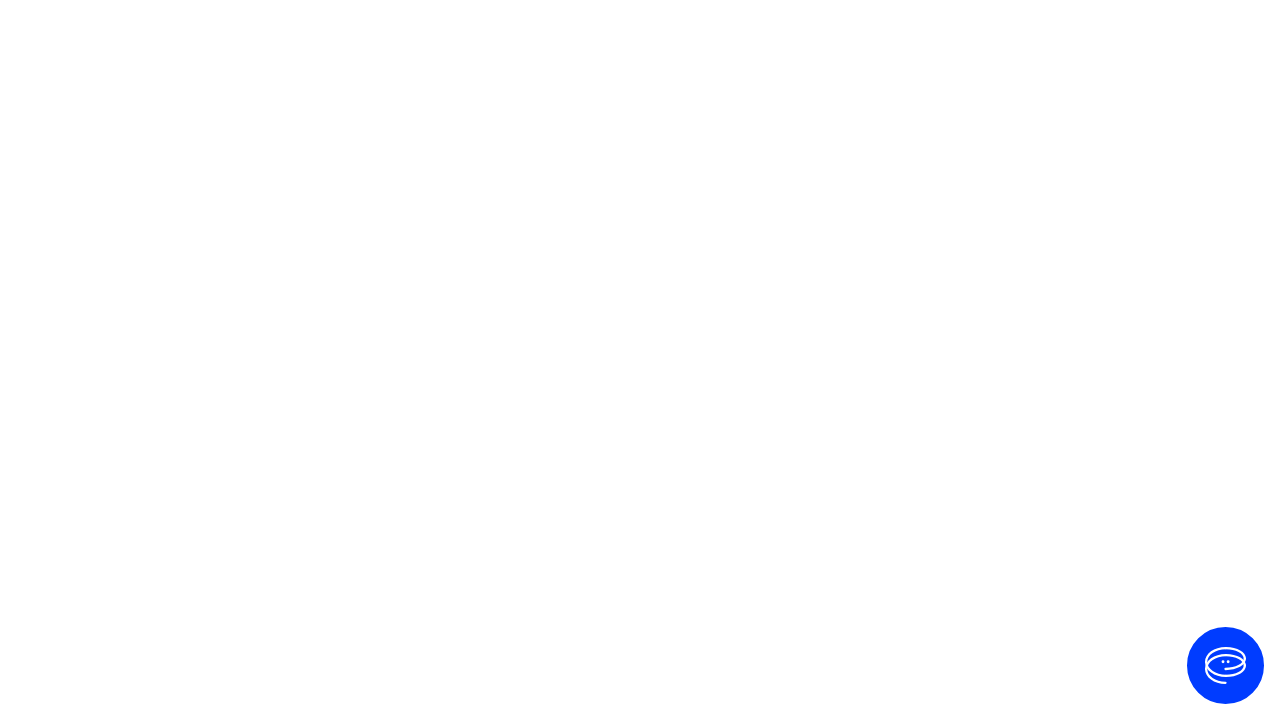